Tests the website in mobile device mode by setting custom viewport dimensions and device scale factor

Starting URL: https://www.selenium.dev/

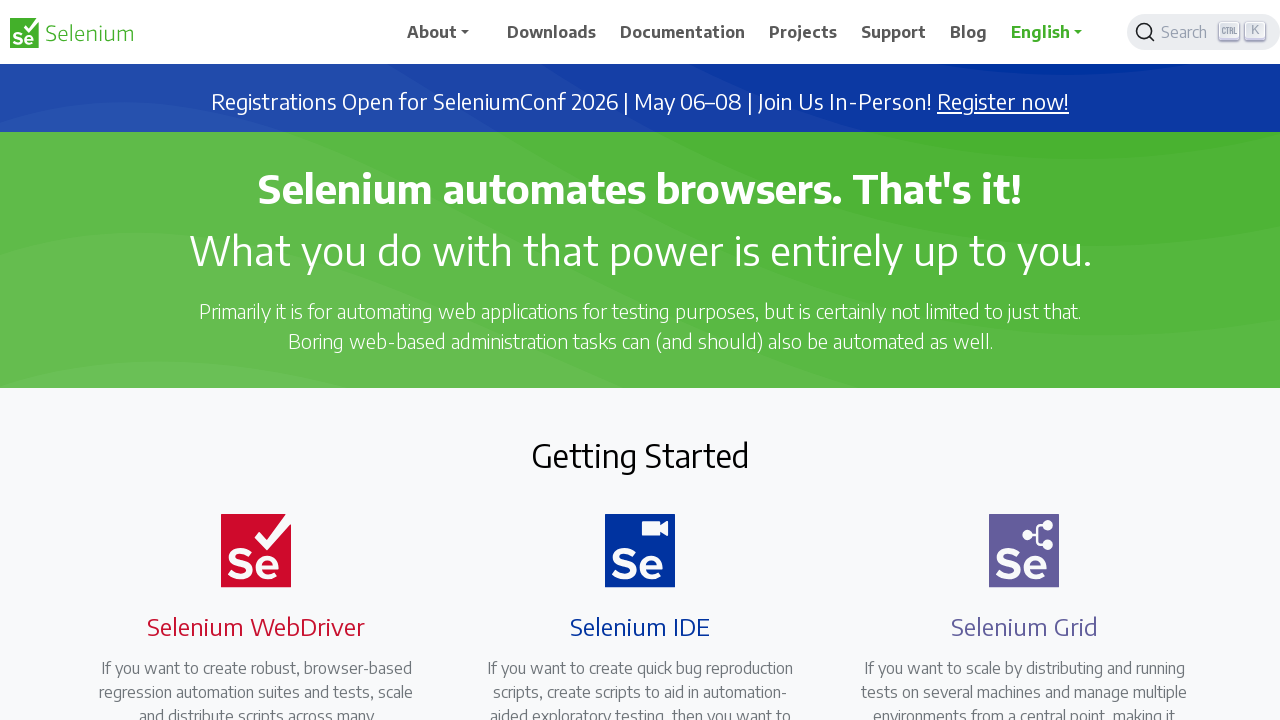

Set viewport to mobile device dimensions (600x600)
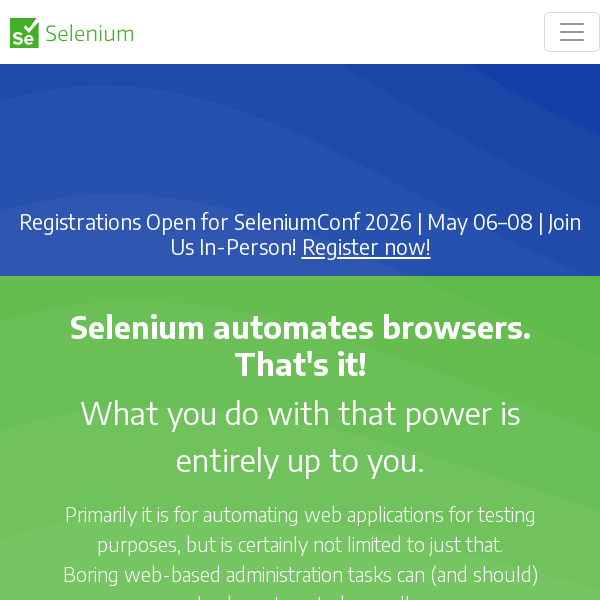

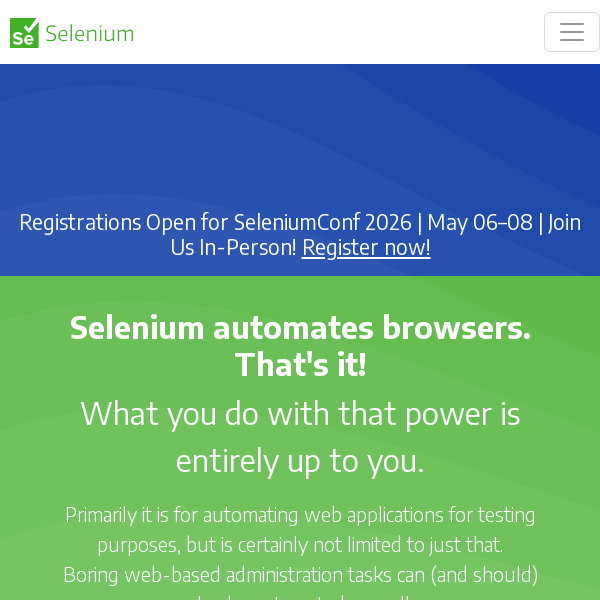